Tests a form with various input validations including disabled fields, readonly fields, select dropdown verification, and form submission with name and password fields

Starting URL: https://d3pv22lioo8876.cloudfront.net/tiptop/

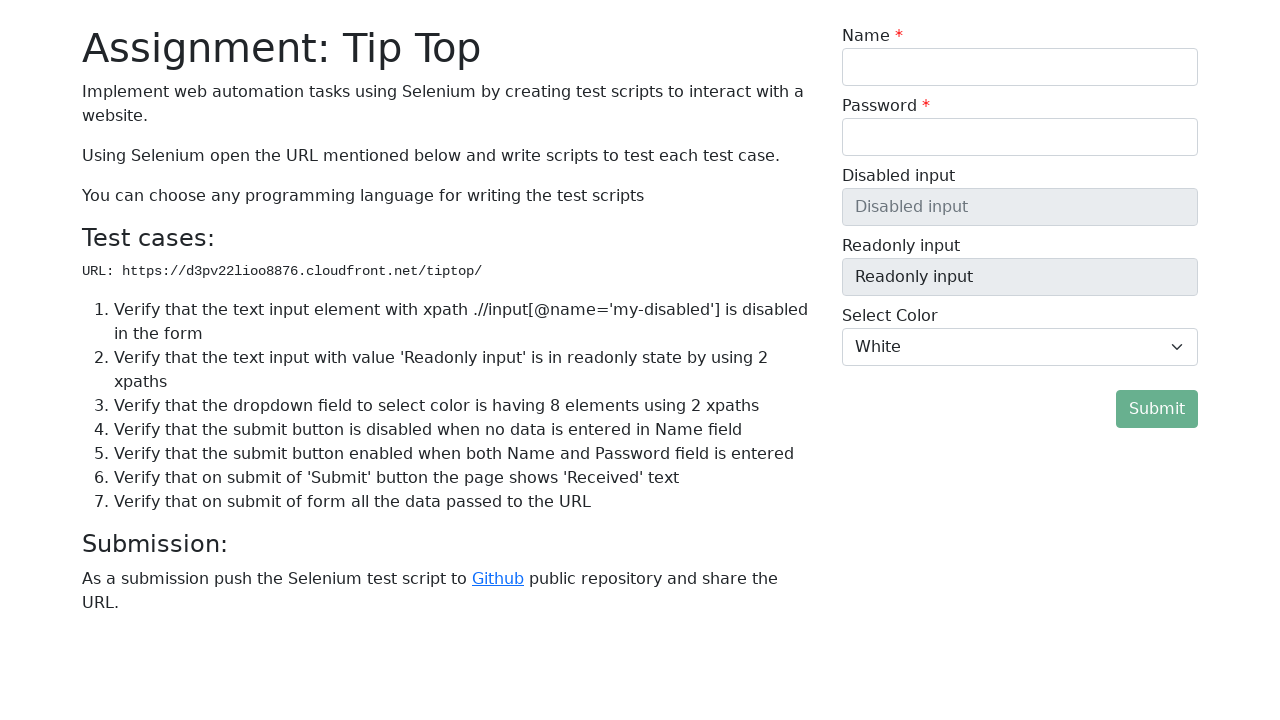

Located disabled input field
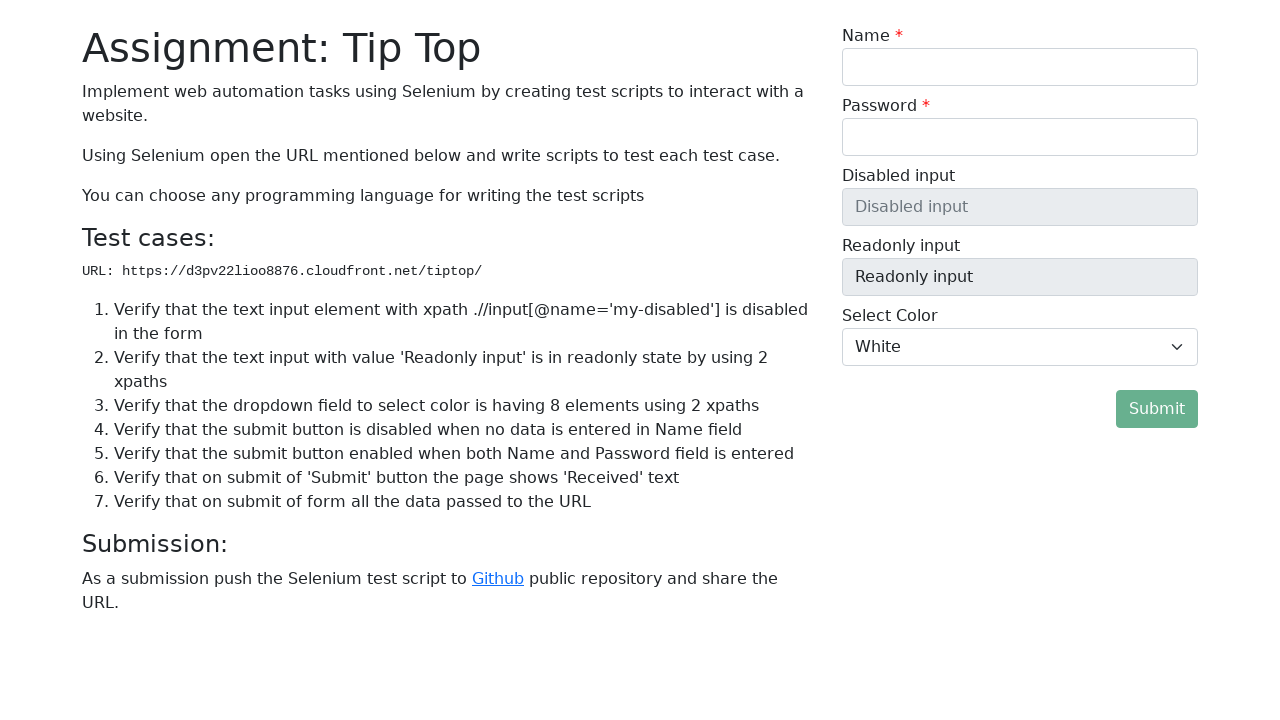

Verified disabled input field is not enabled
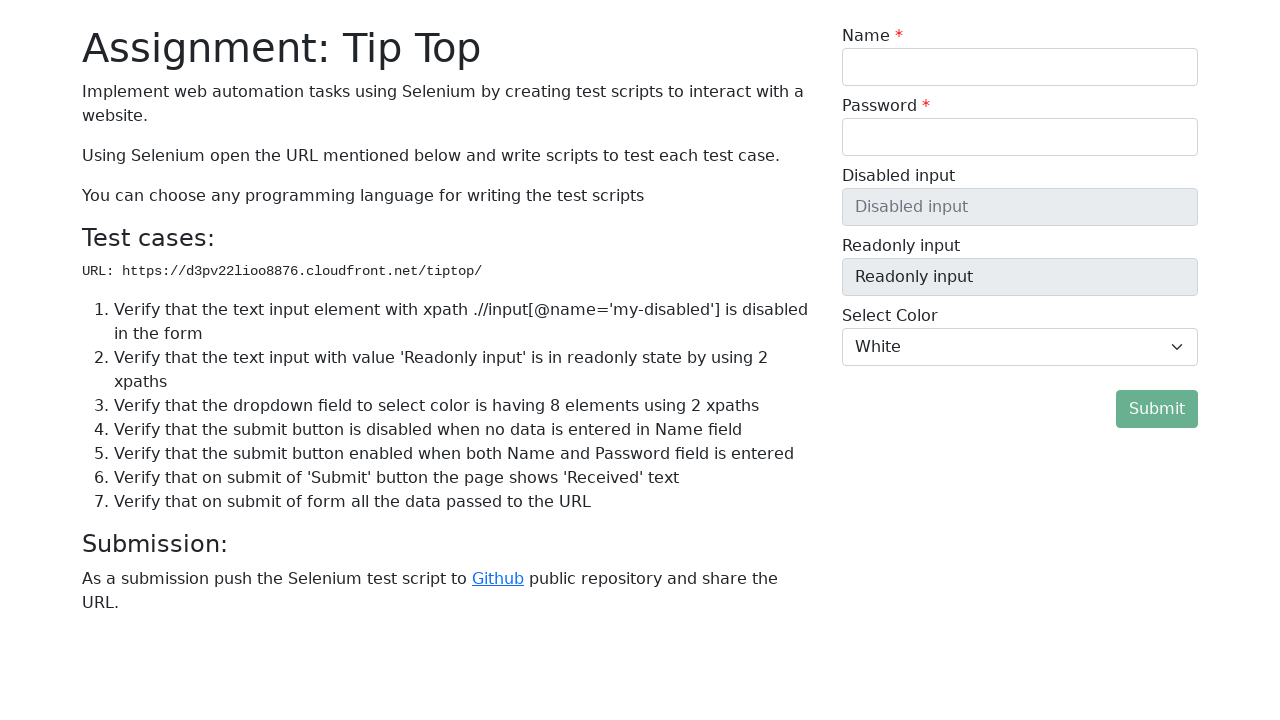

Located readonly input field
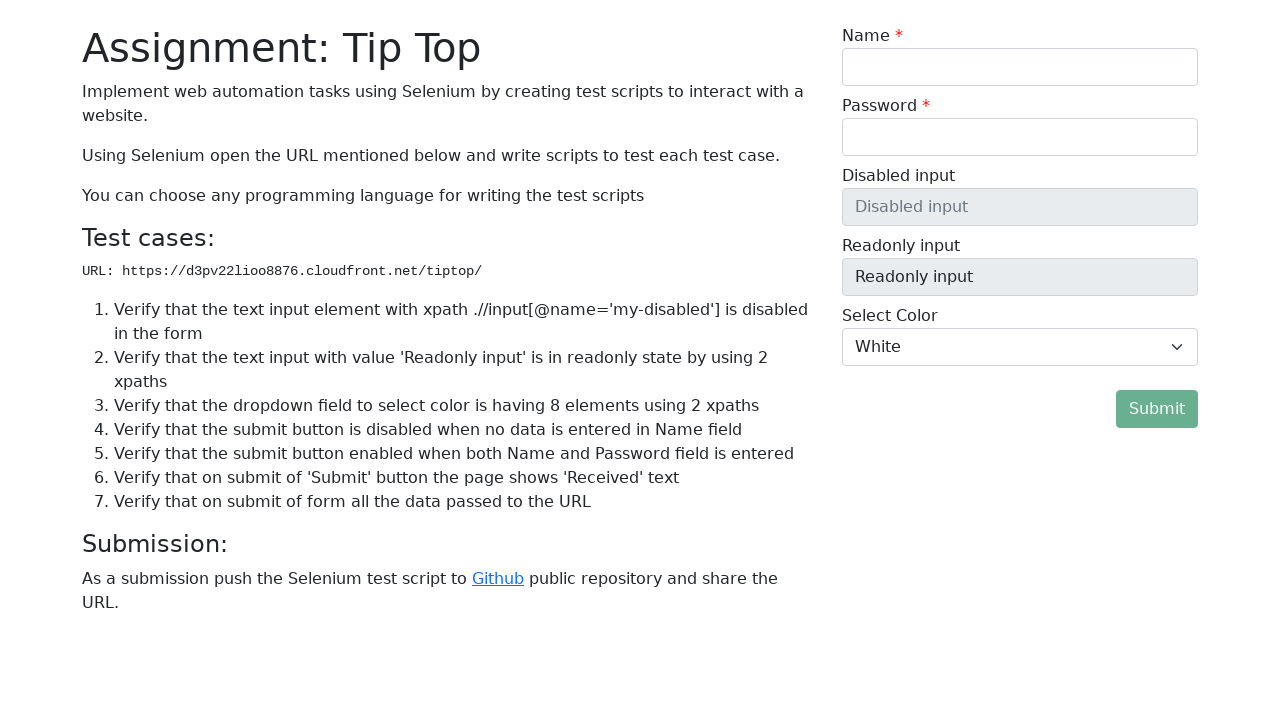

Verified readonly input field has readonly attribute
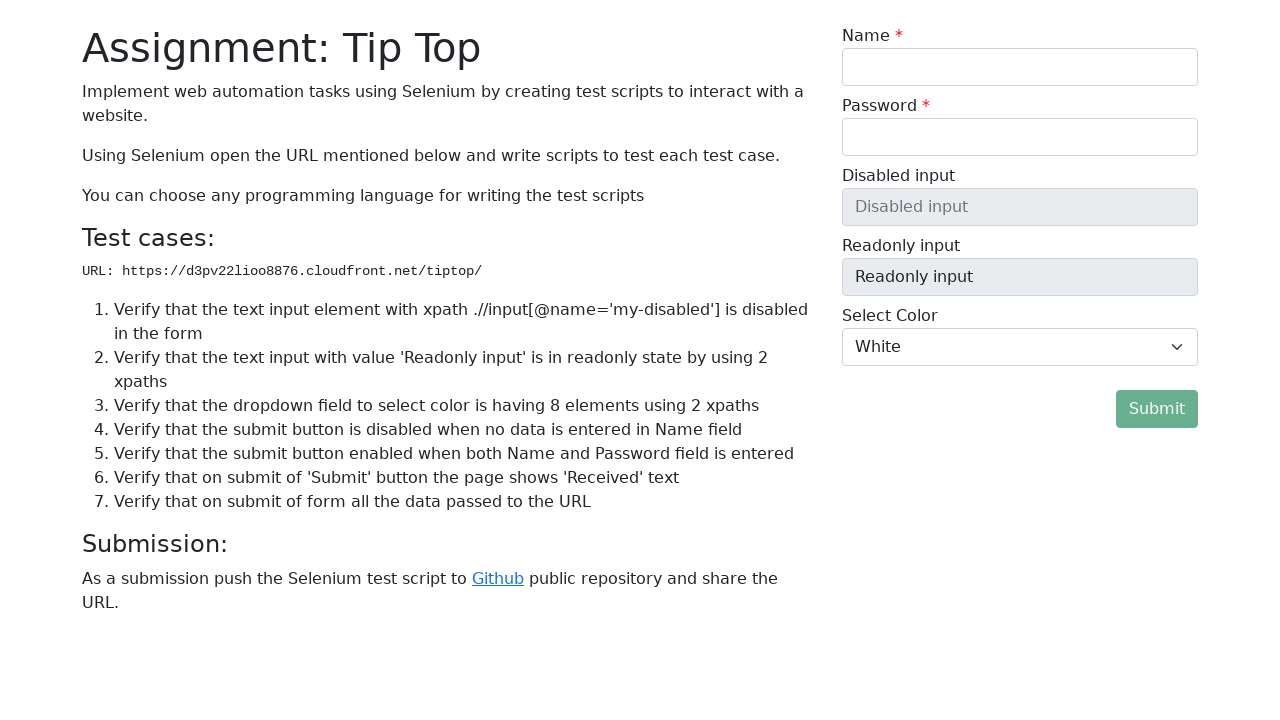

Located select dropdown element
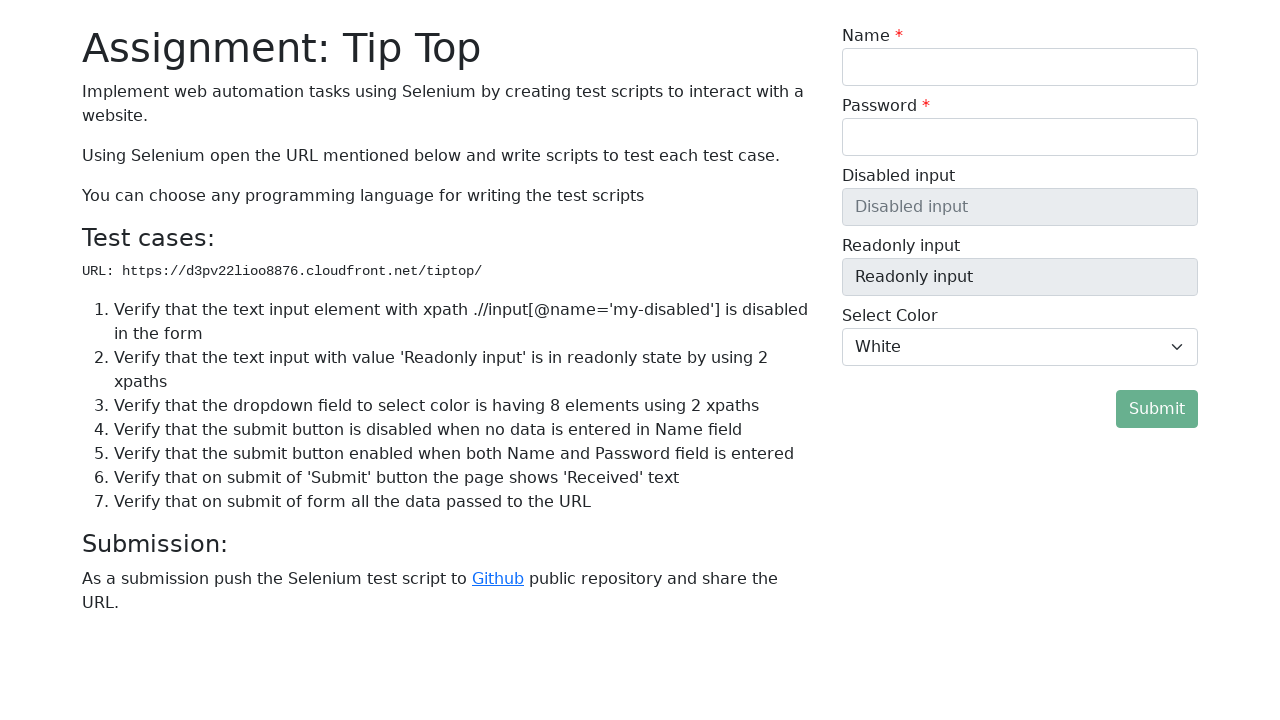

Retrieved all options from select dropdown
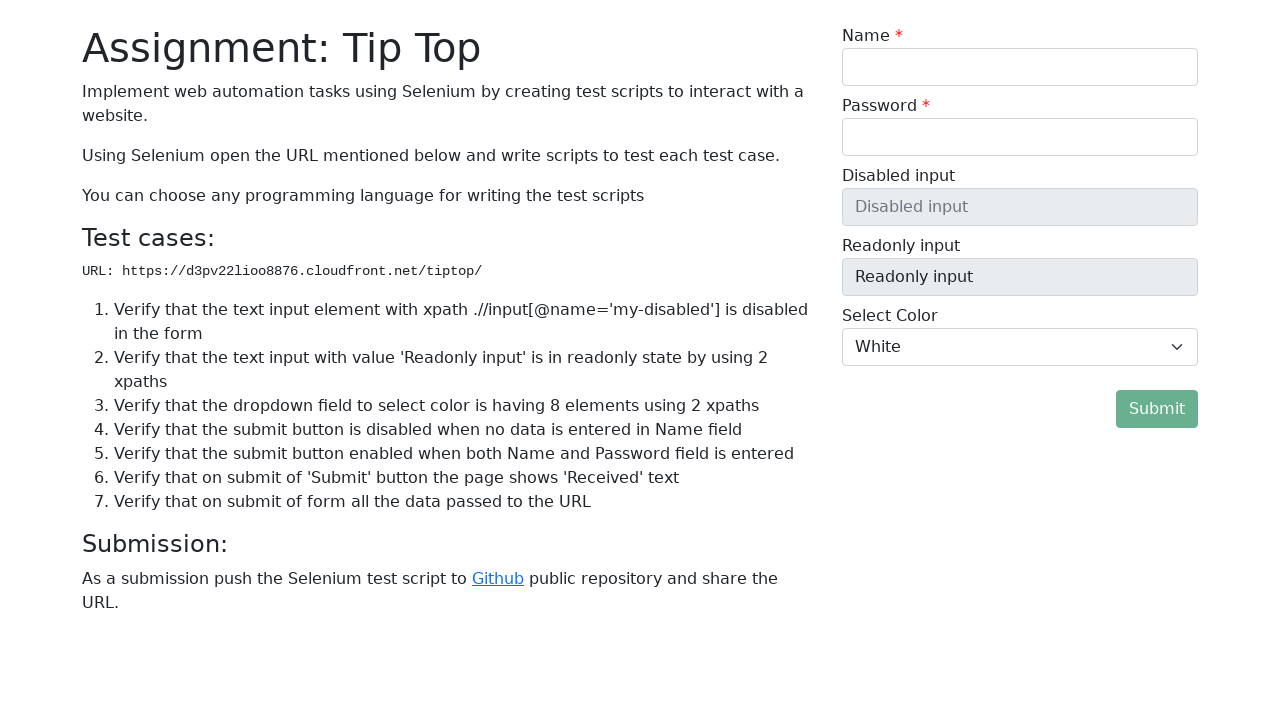

Verified select dropdown has 8 options
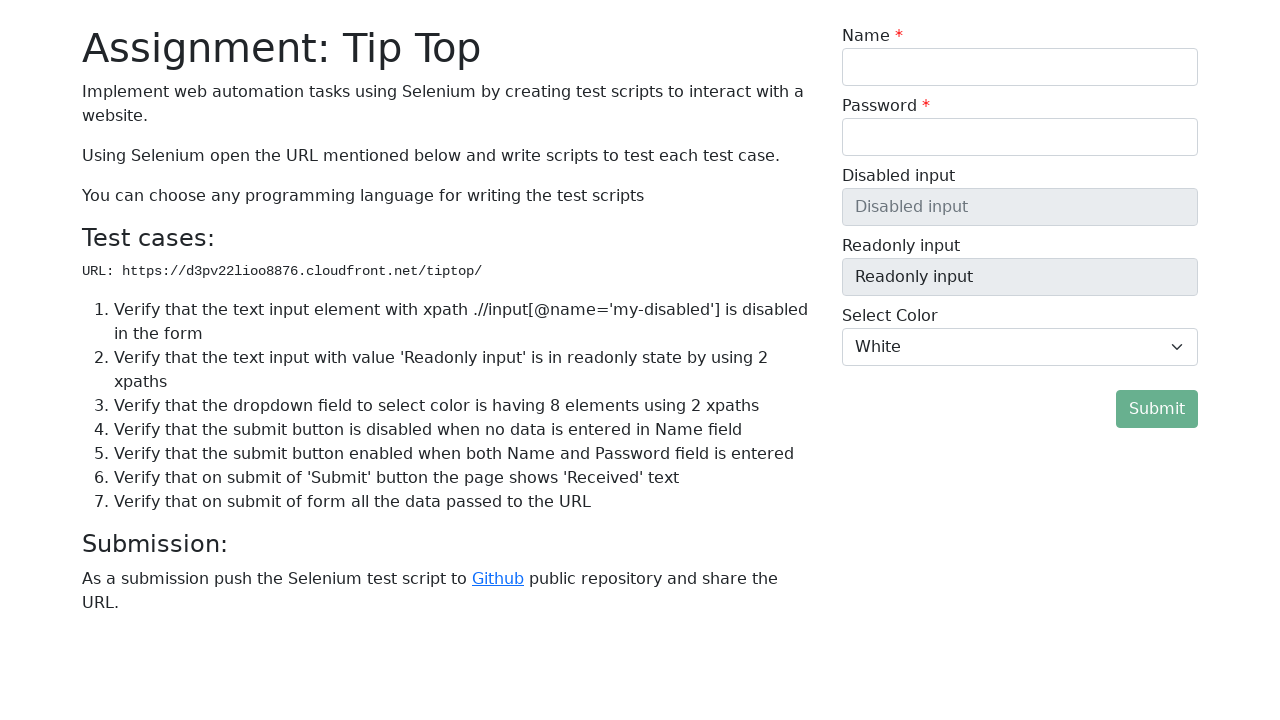

Located submit button
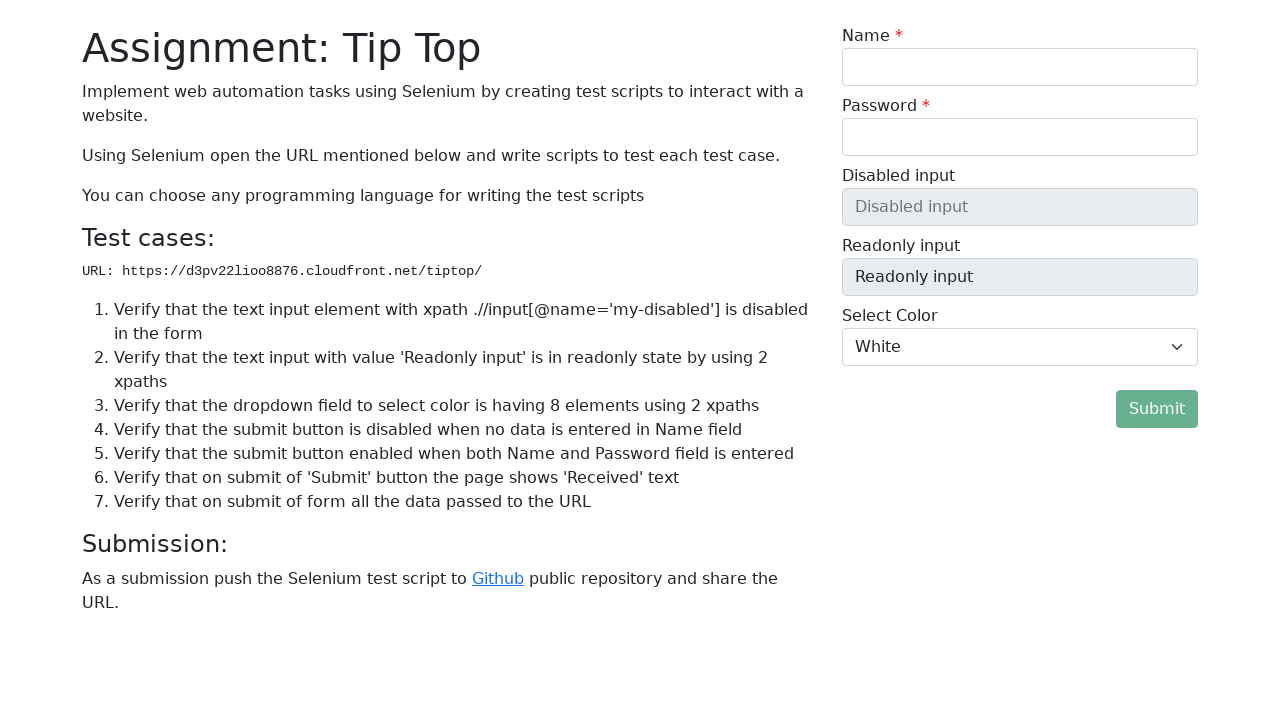

Verified submit button is initially disabled
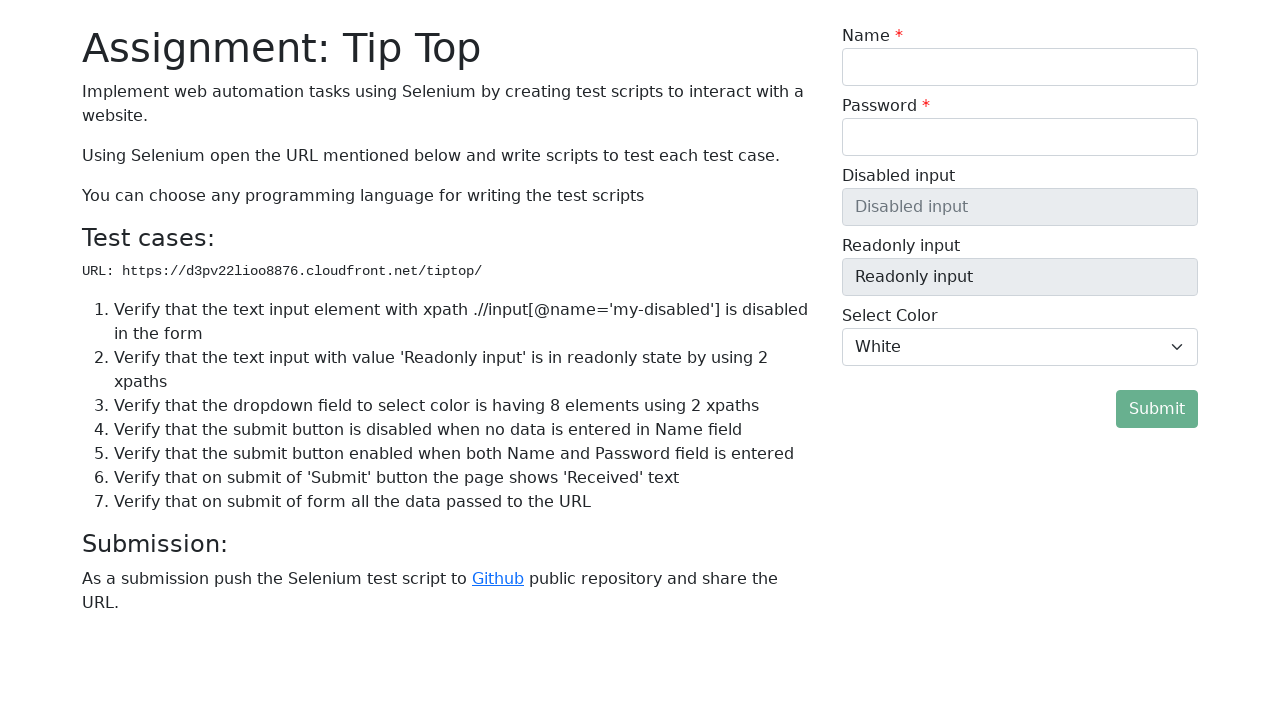

Filled name field with 'Kalai' on input#my-name-id
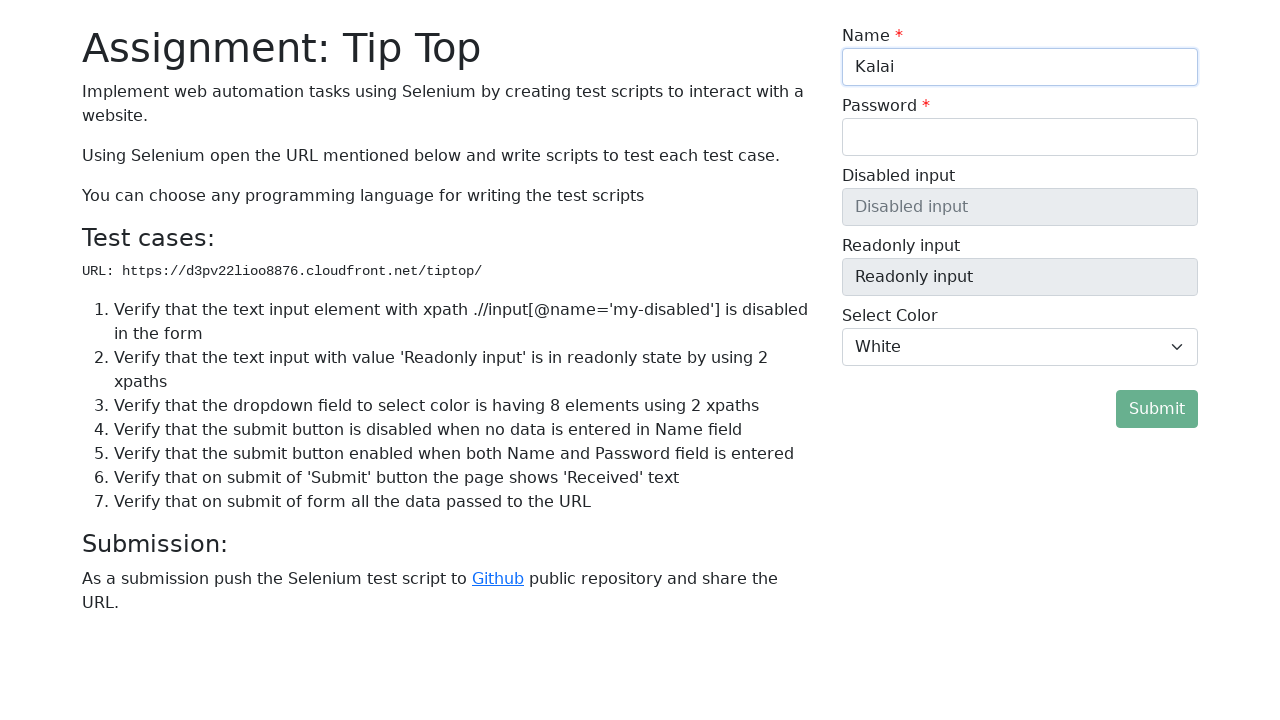

Filled password field with 'Test123' on input#my-password-id
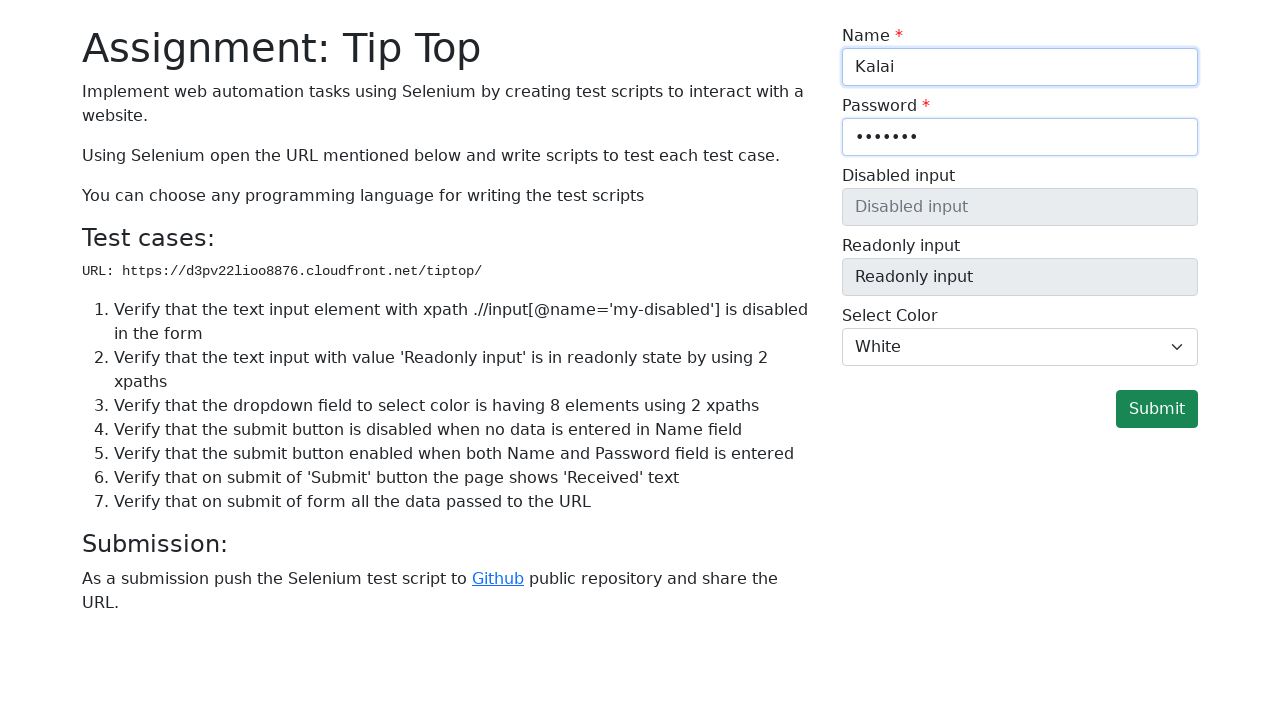

Verified submit button is now enabled after filling required fields
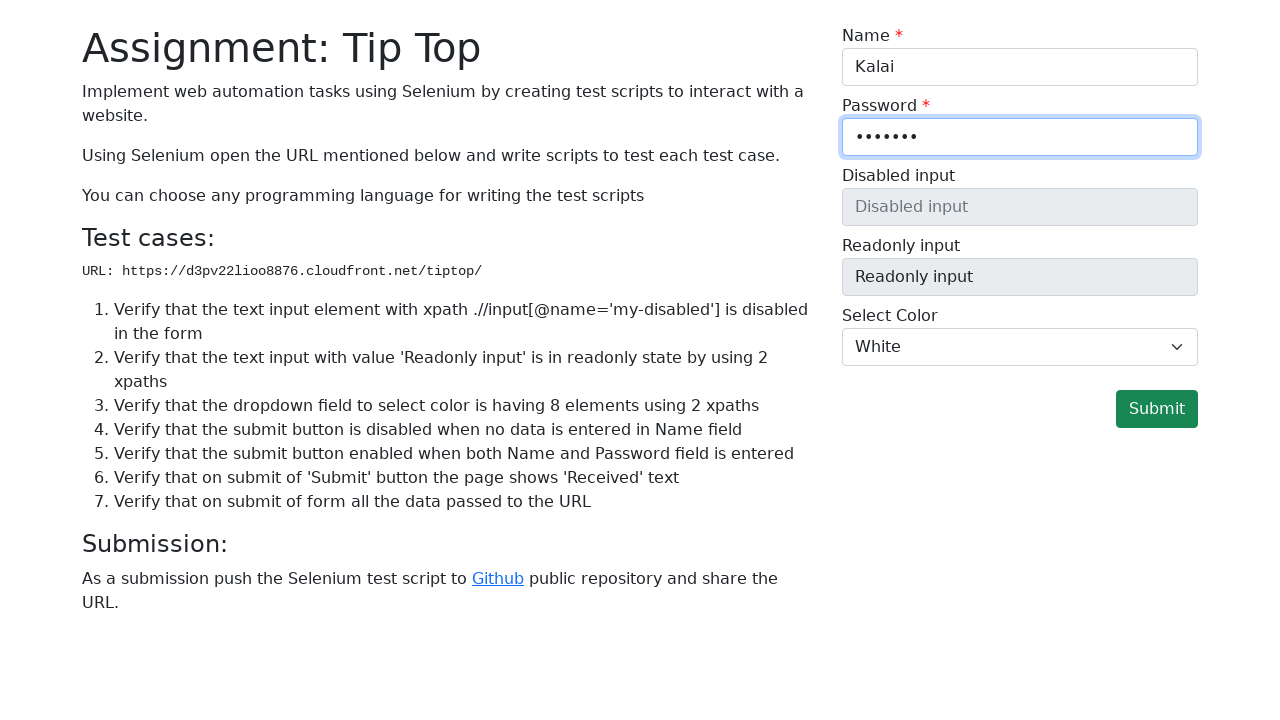

Clicked submit button to submit form at (1157, 409) on button:has-text('Submit')
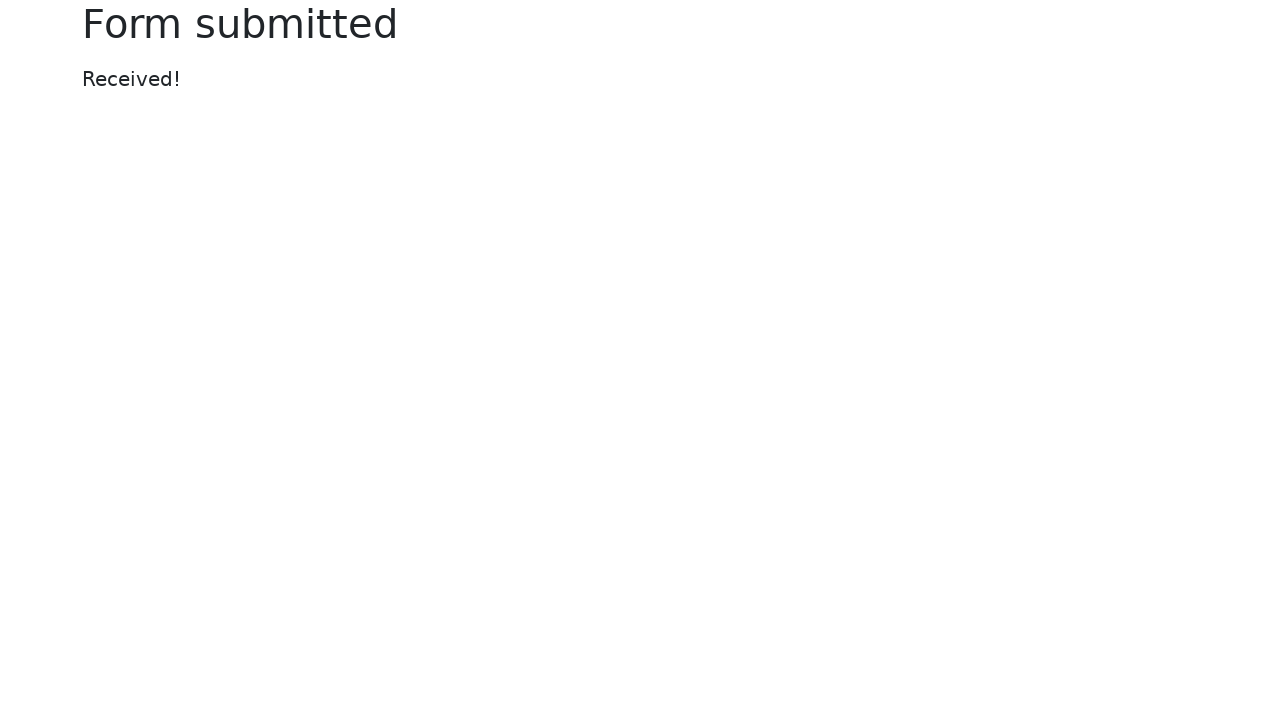

Located 'Received' text element
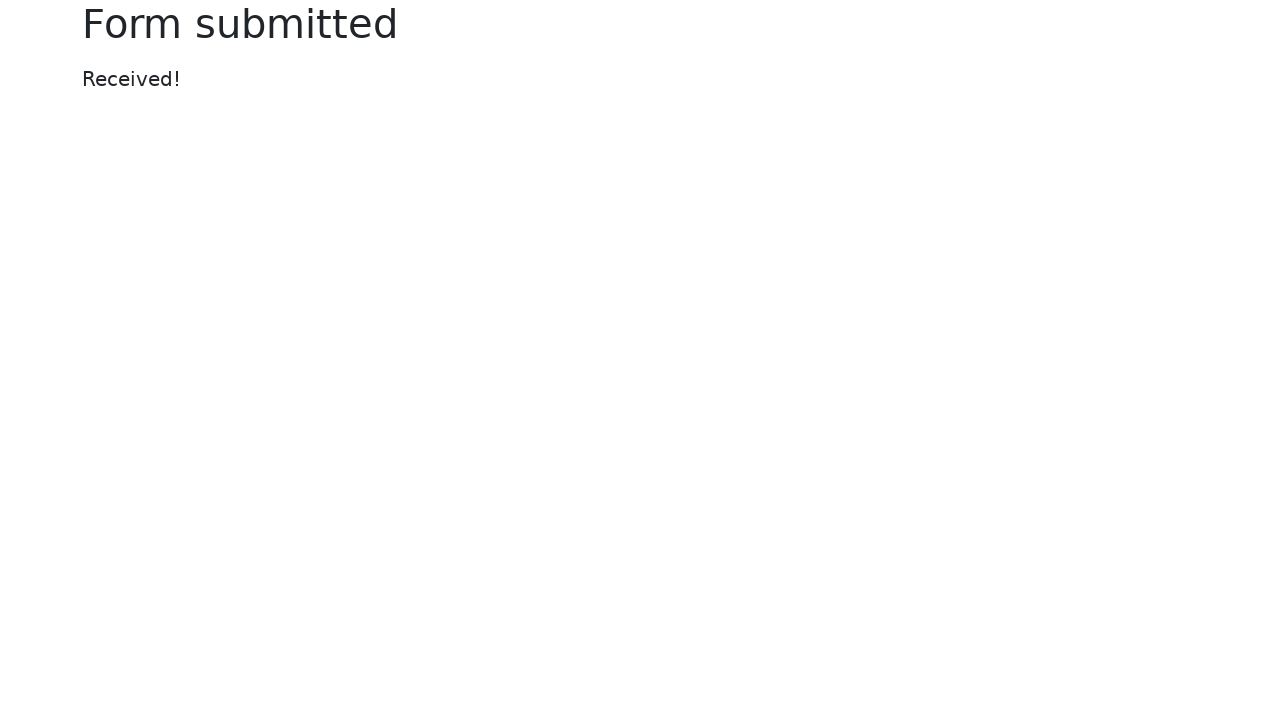

Verified 'Received' text is displayed on page
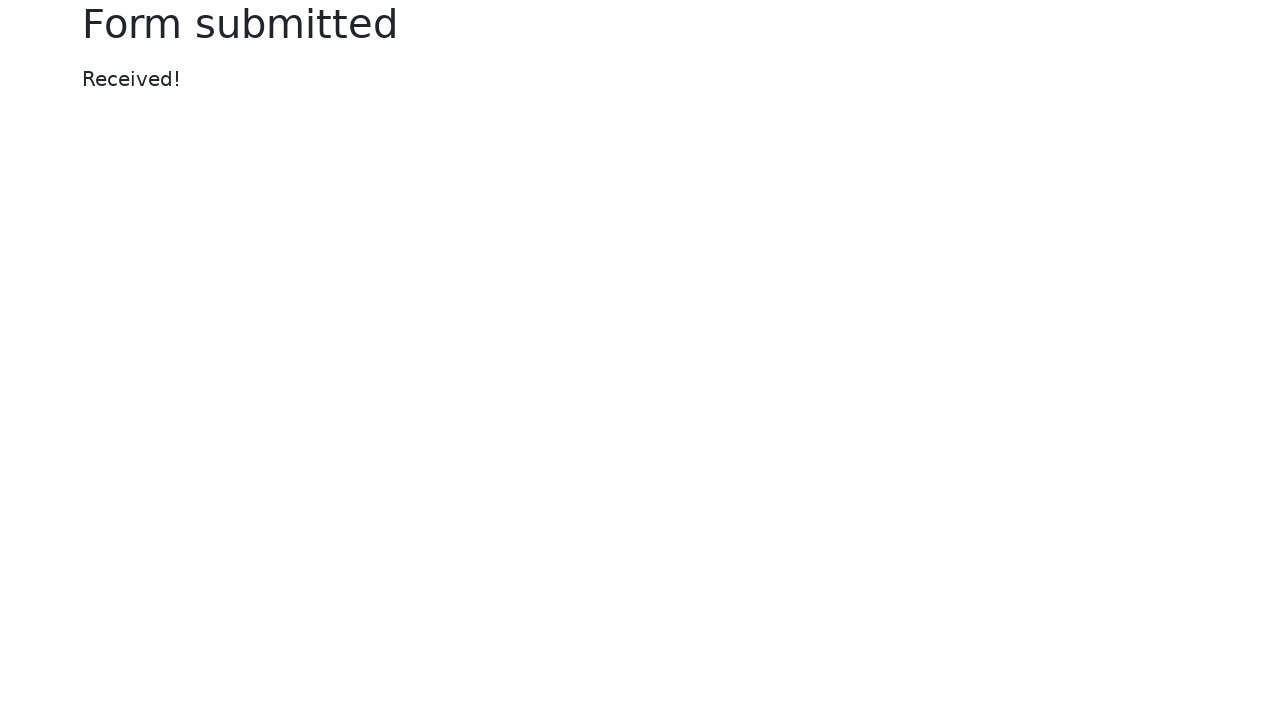

Retrieved current URL after form submission
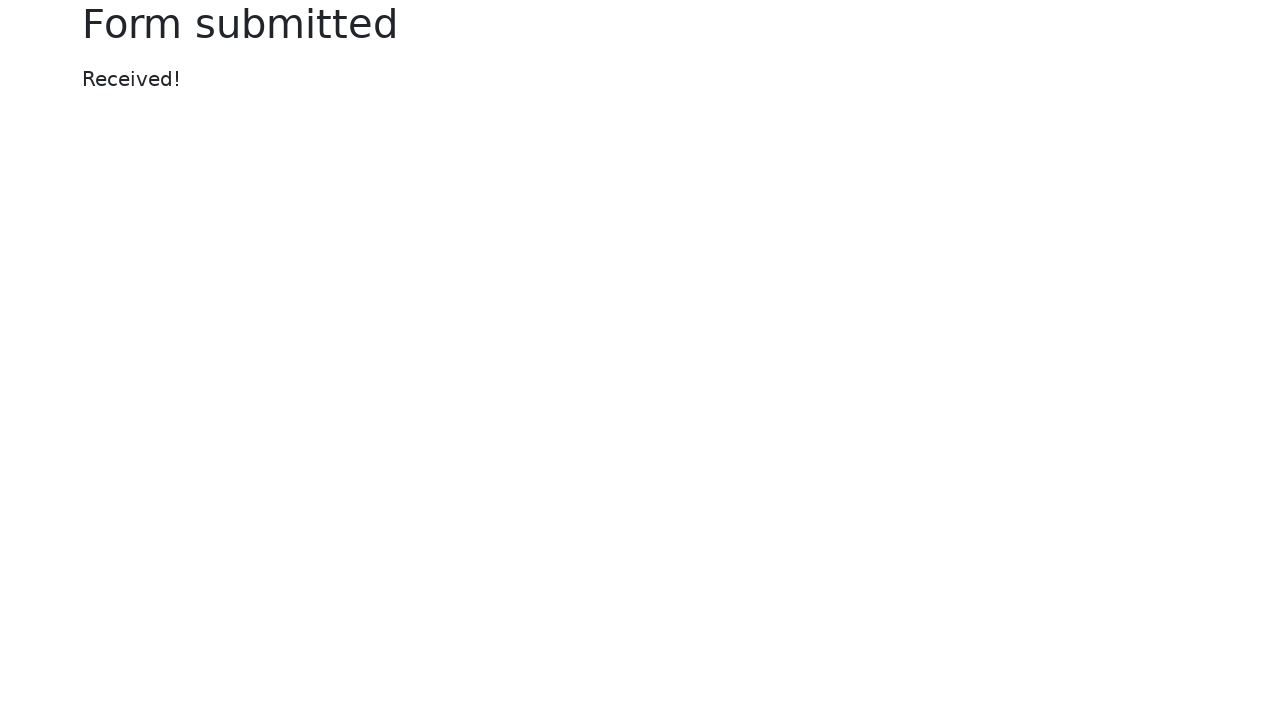

Verified URL contains submitted form data (name=Kalai and password=Test123)
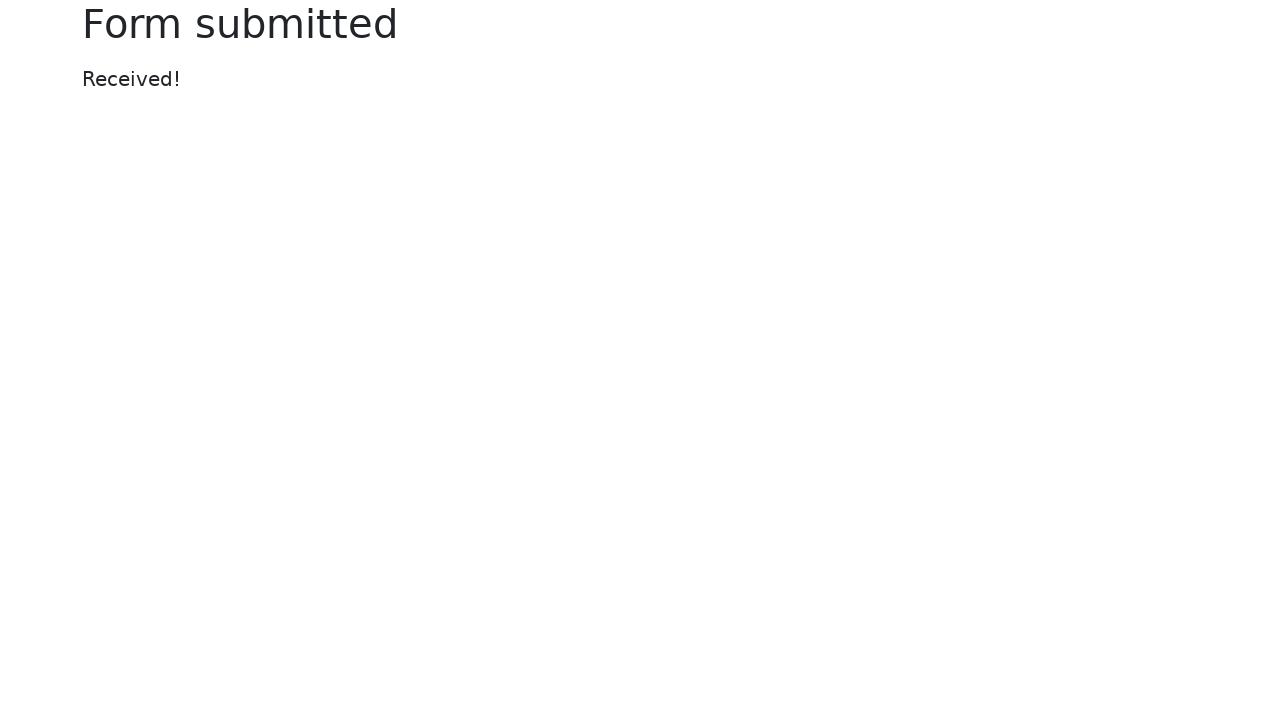

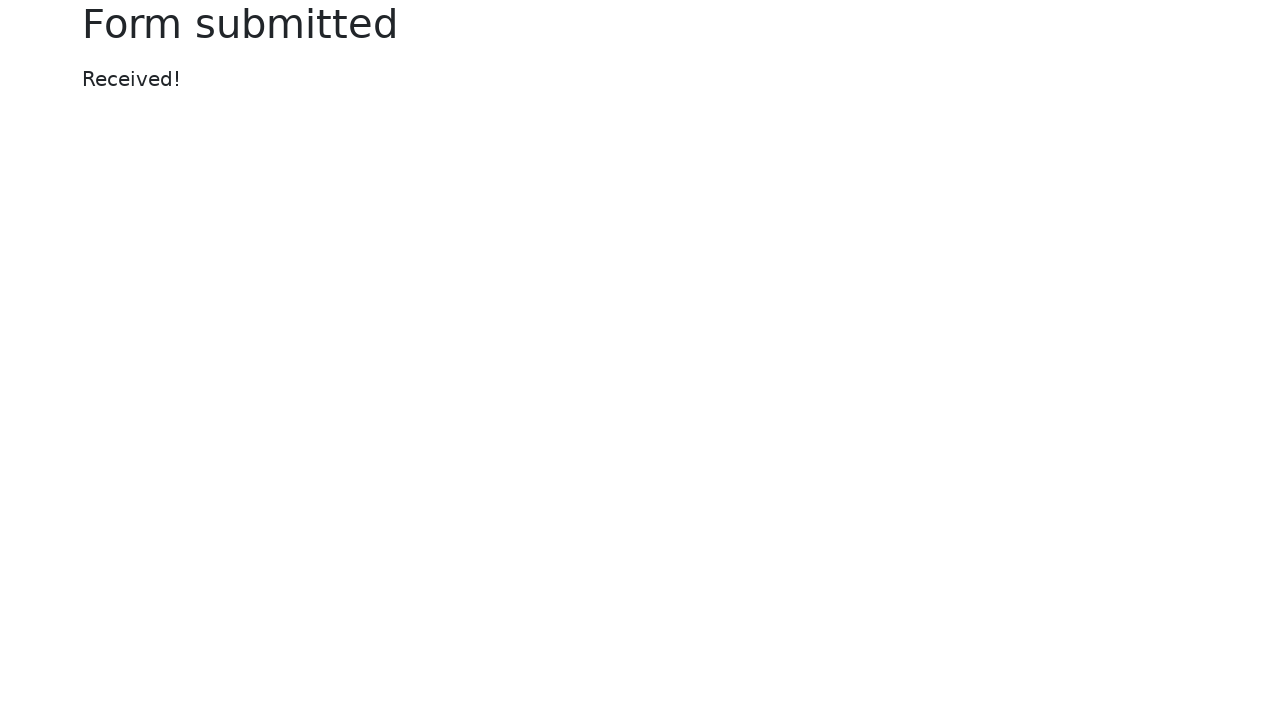